Tests the GPS coordinates search functionality by entering a location name (Universidad Politécnica de Valencia) in the address field and submitting the search form.

Starting URL: https://www.coordenadas-gps.com/

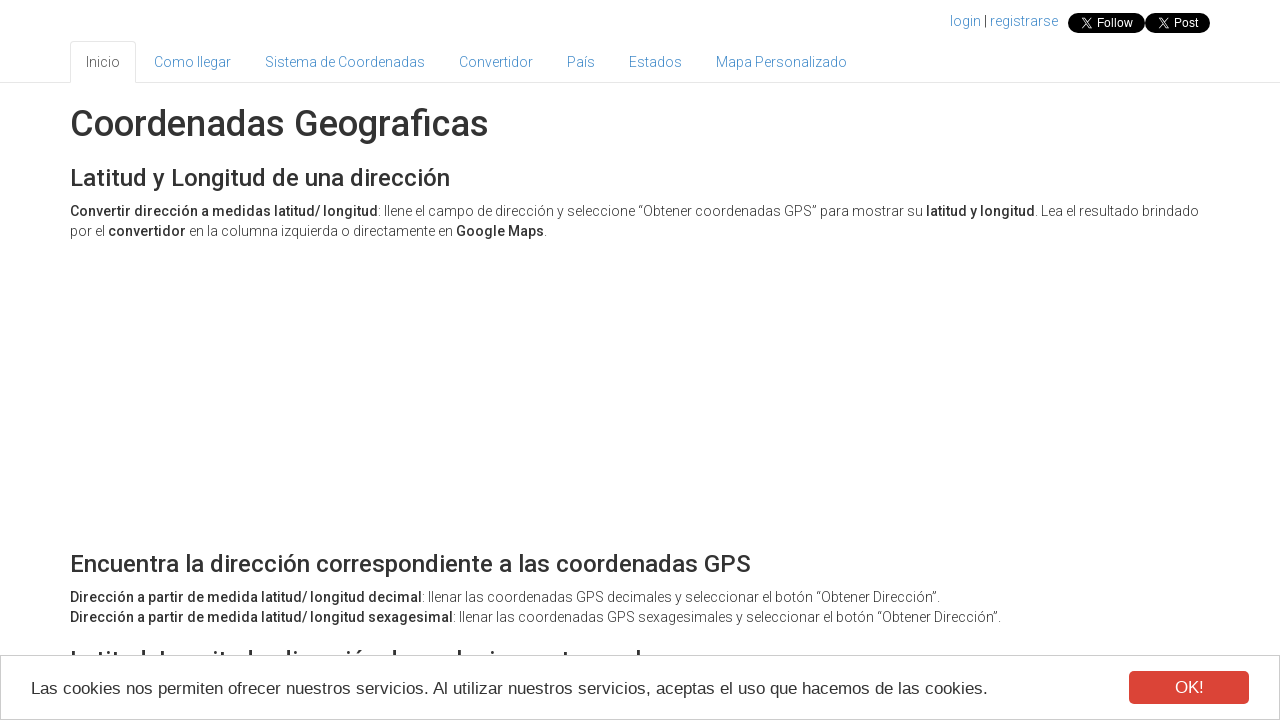

Filled address field with 'Universidad Politécnica de Valencia' on #address
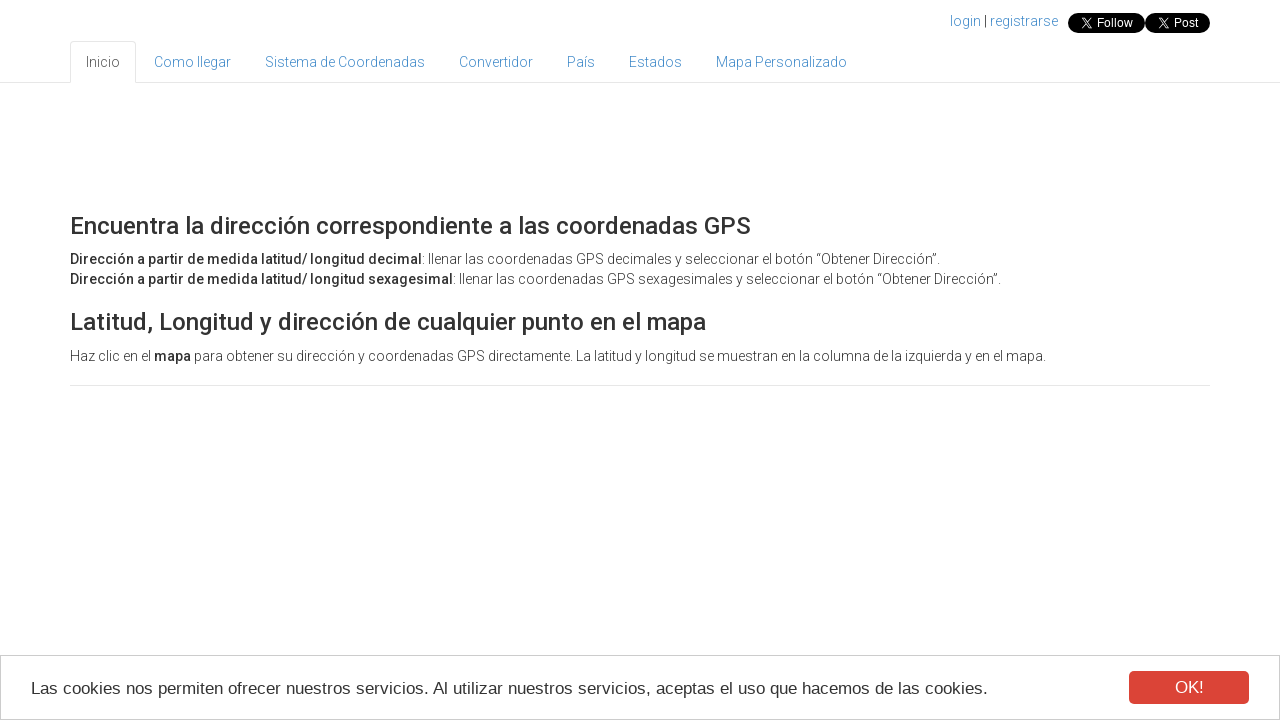

Pressed Enter to submit the GPS coordinates search on #address
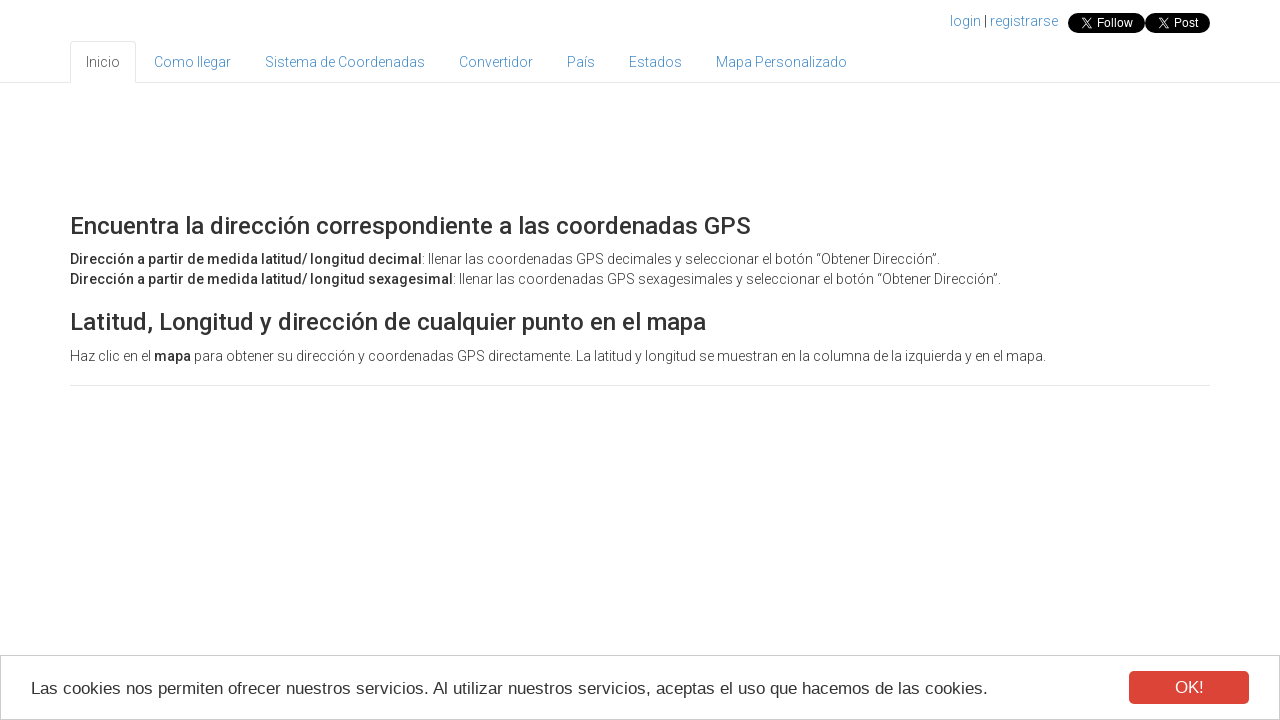

Search results processed and page updated
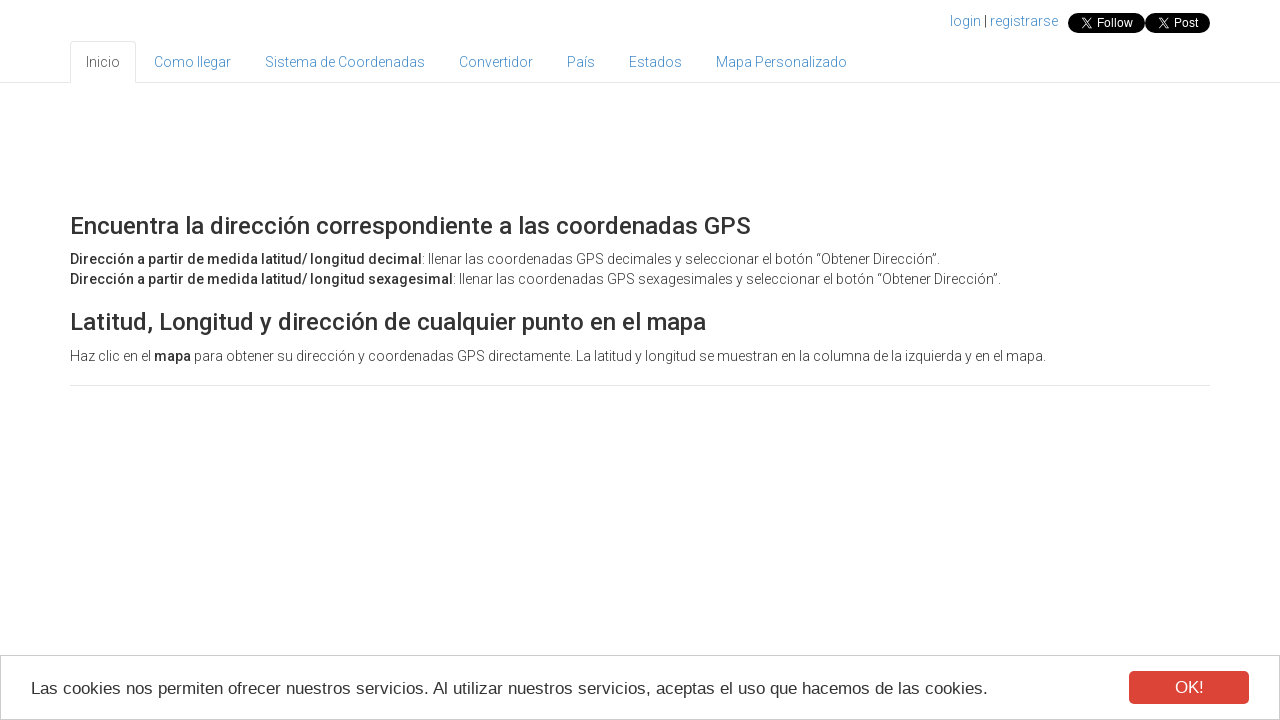

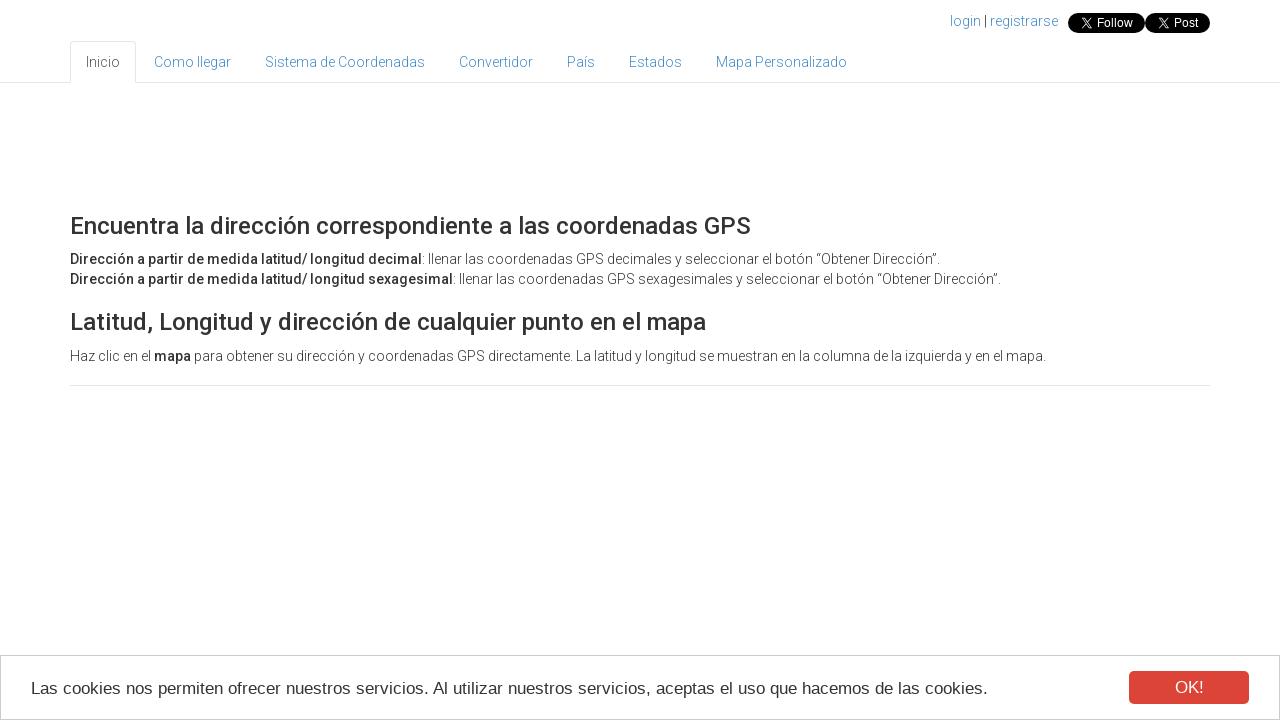